Tests iframe functionality by switching to an iframe named "frame1", locating a heading element inside it, and then switching back to the default content

Starting URL: https://demoqa.com/frames

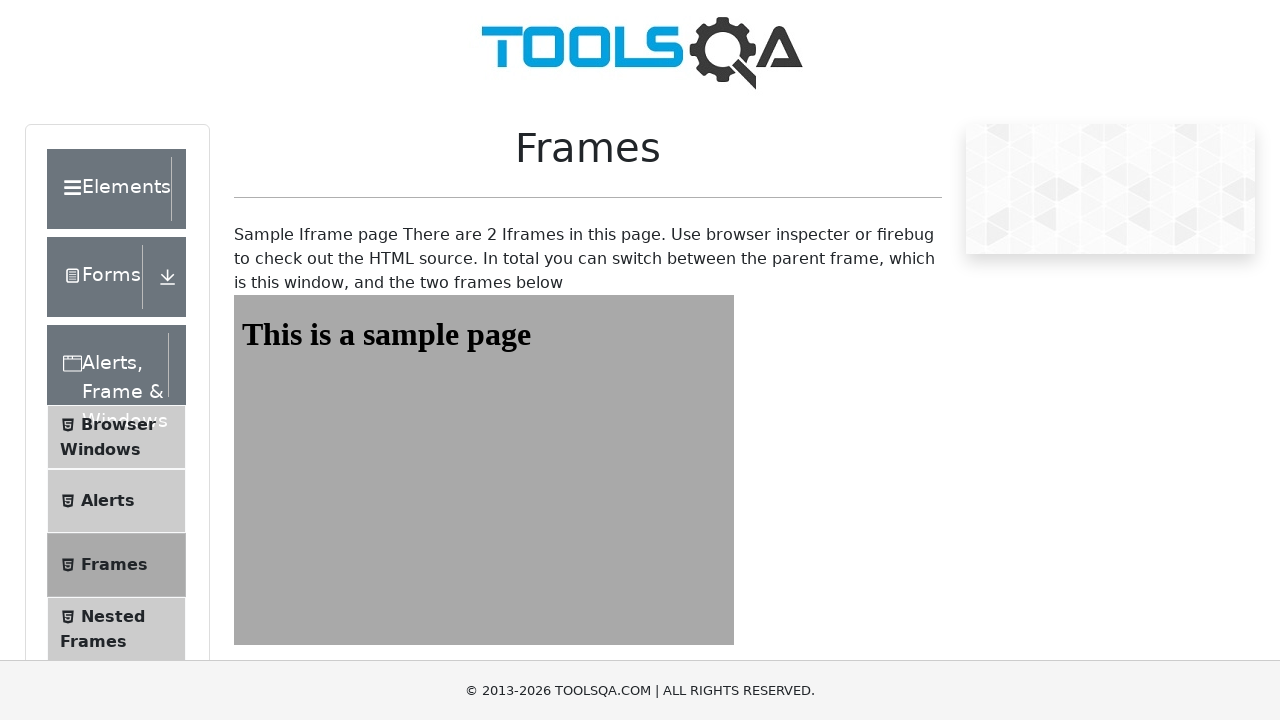

Navigated to https://demoqa.com/frames
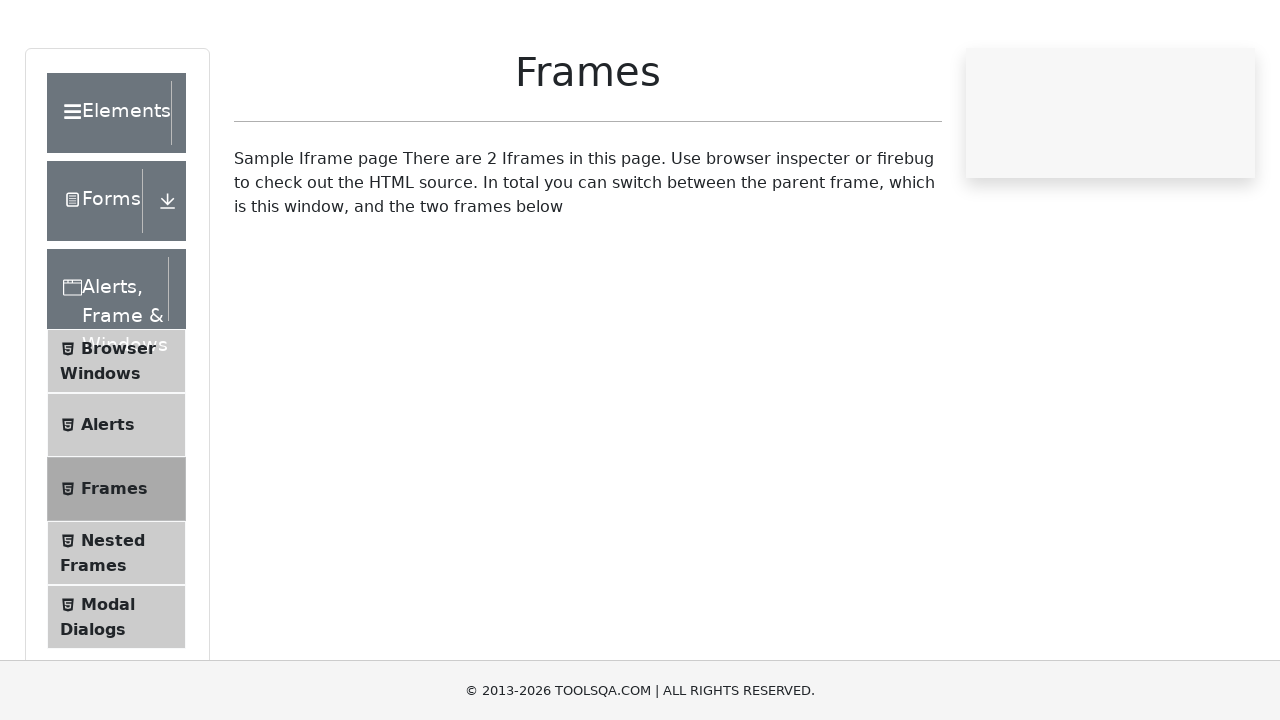

Switched to iframe named 'frame1'
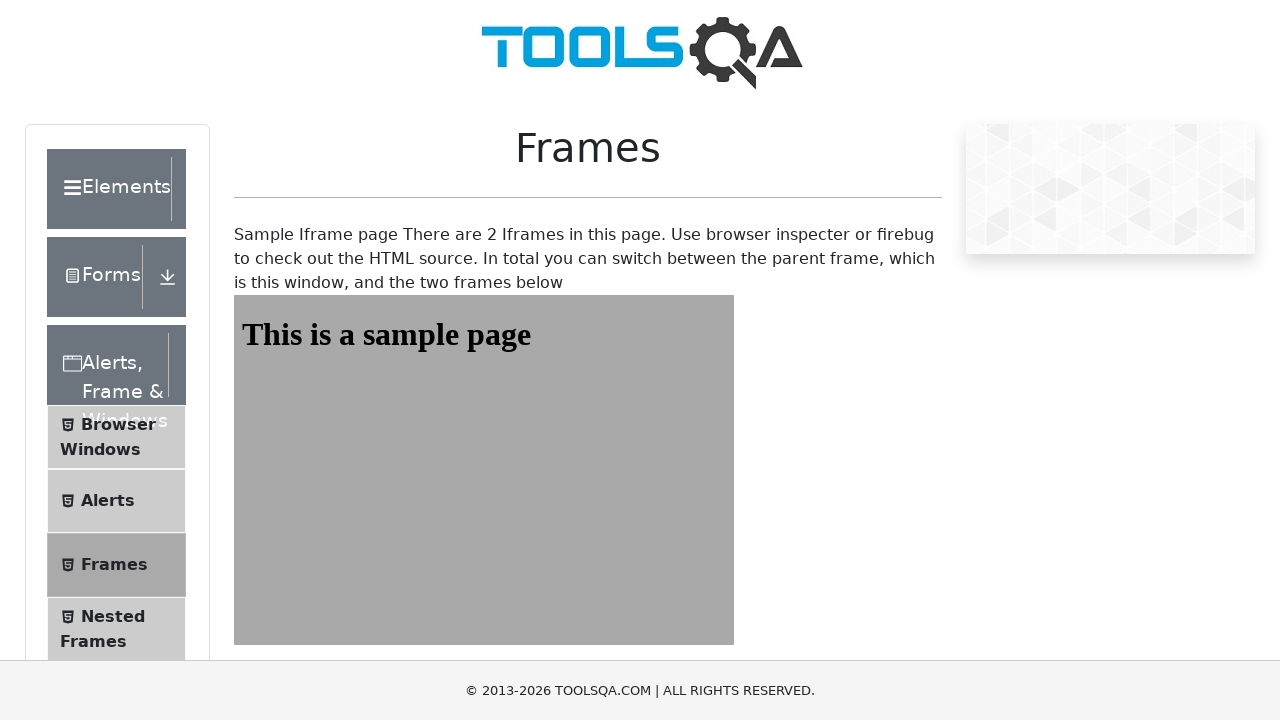

Located heading element with id 'sampleHeading' inside iframe
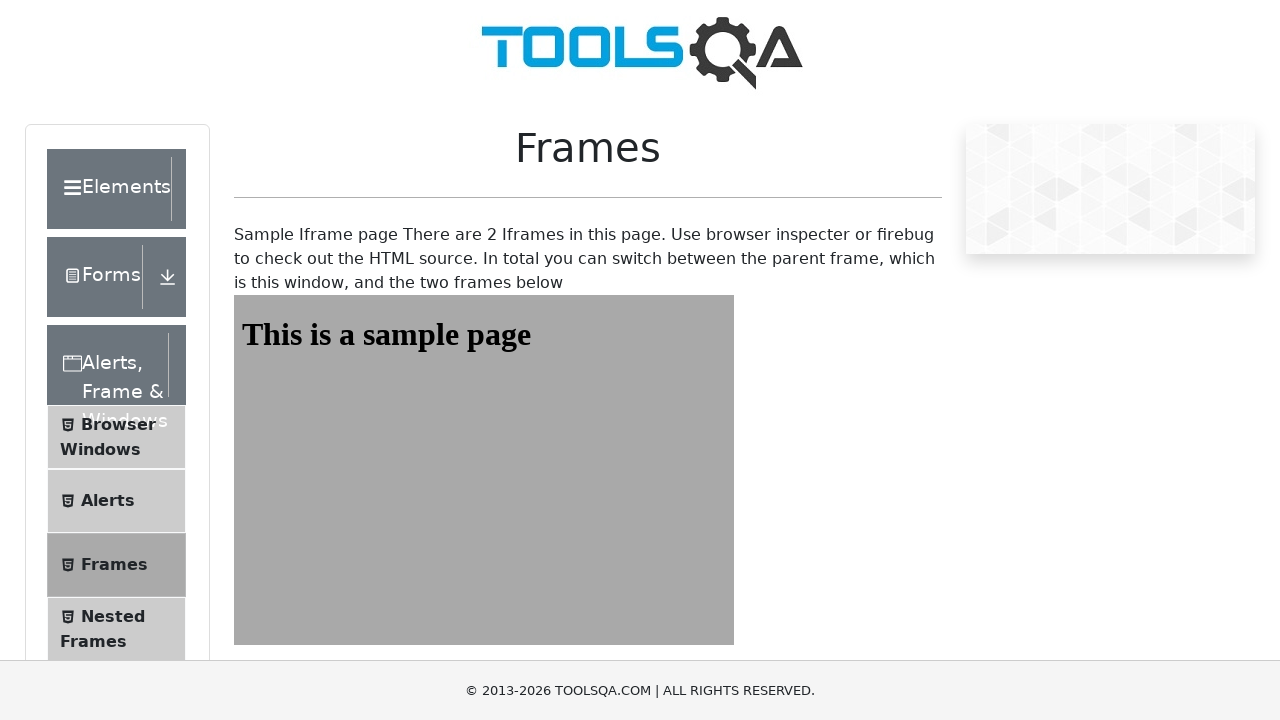

Heading element is now visible
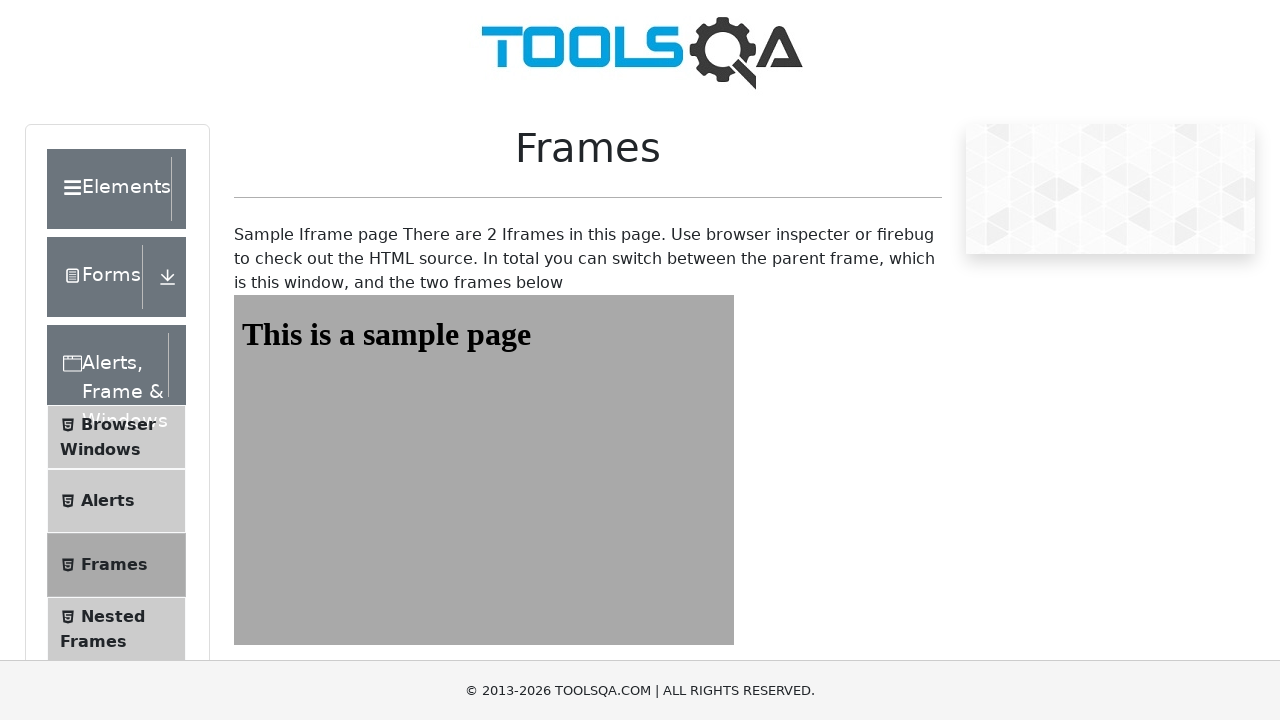

Retrieved heading text content: 'This is a sample page'
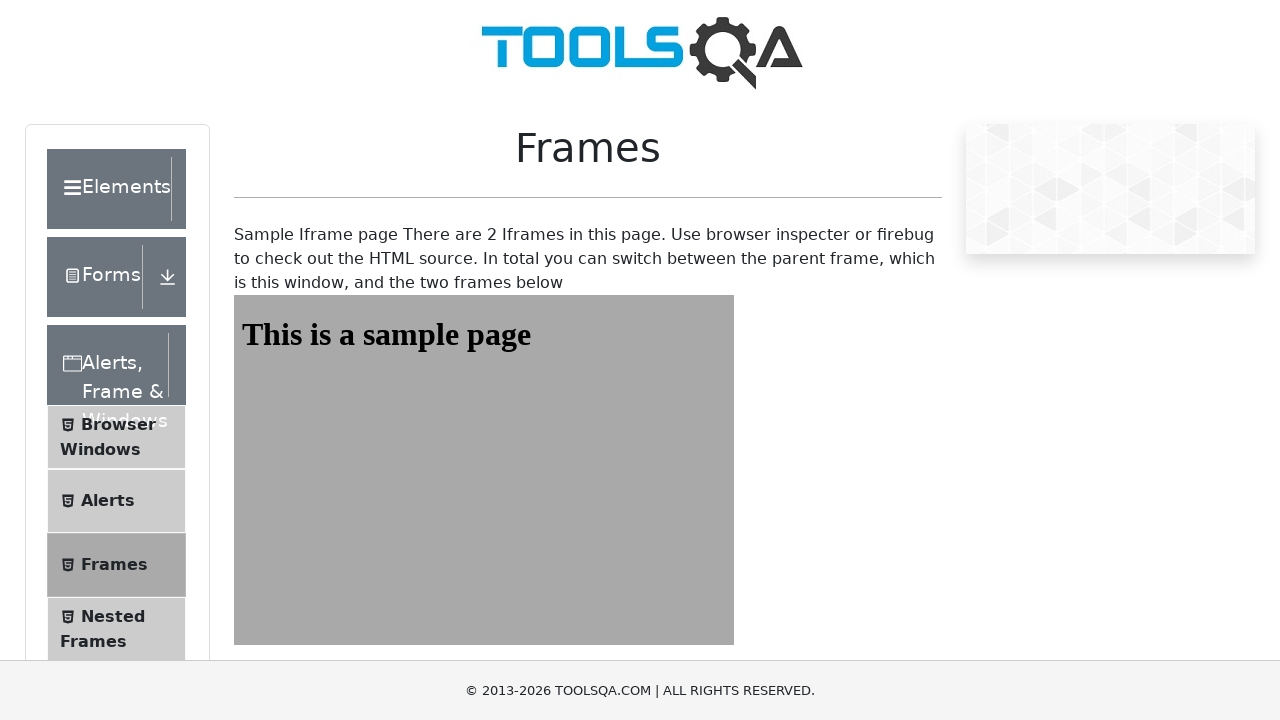

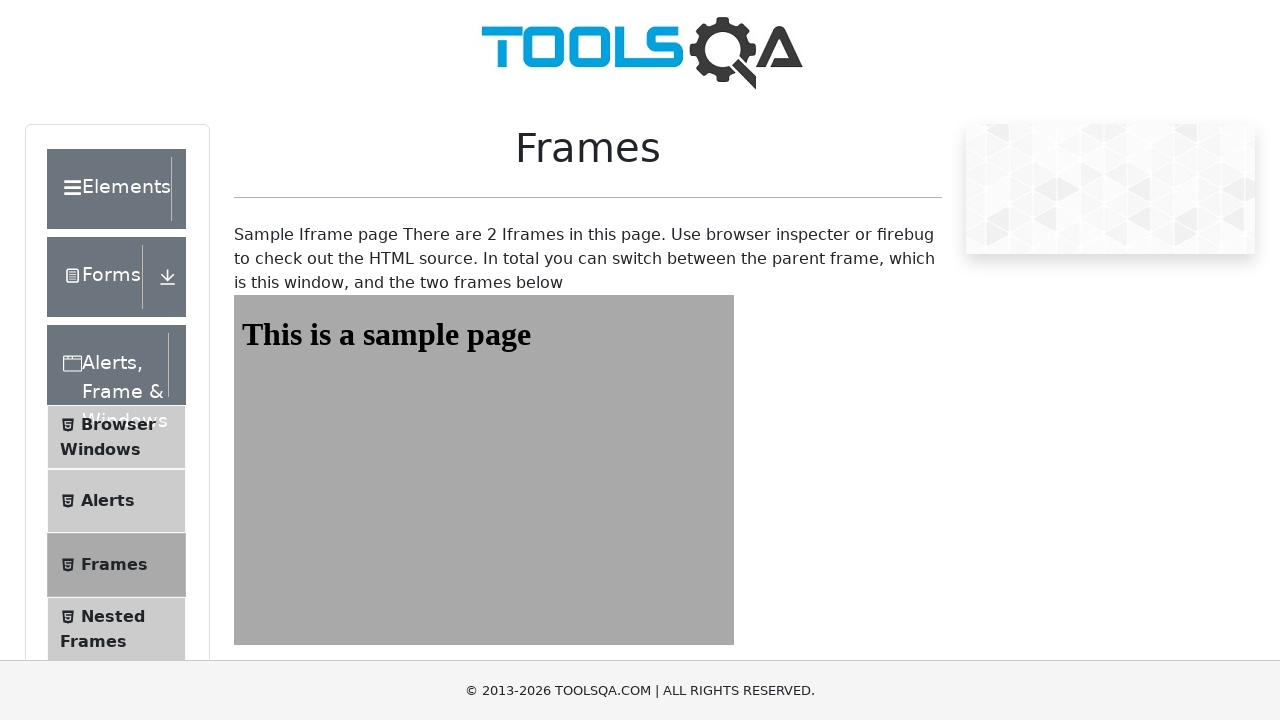